Tests an event registration form by filling in full name, email, event date, and additional details fields, then submitting and verifying the confirmation message. The test runs with multiple sets of generated data.

Starting URL: https://training-support.net/webelements/simple-form

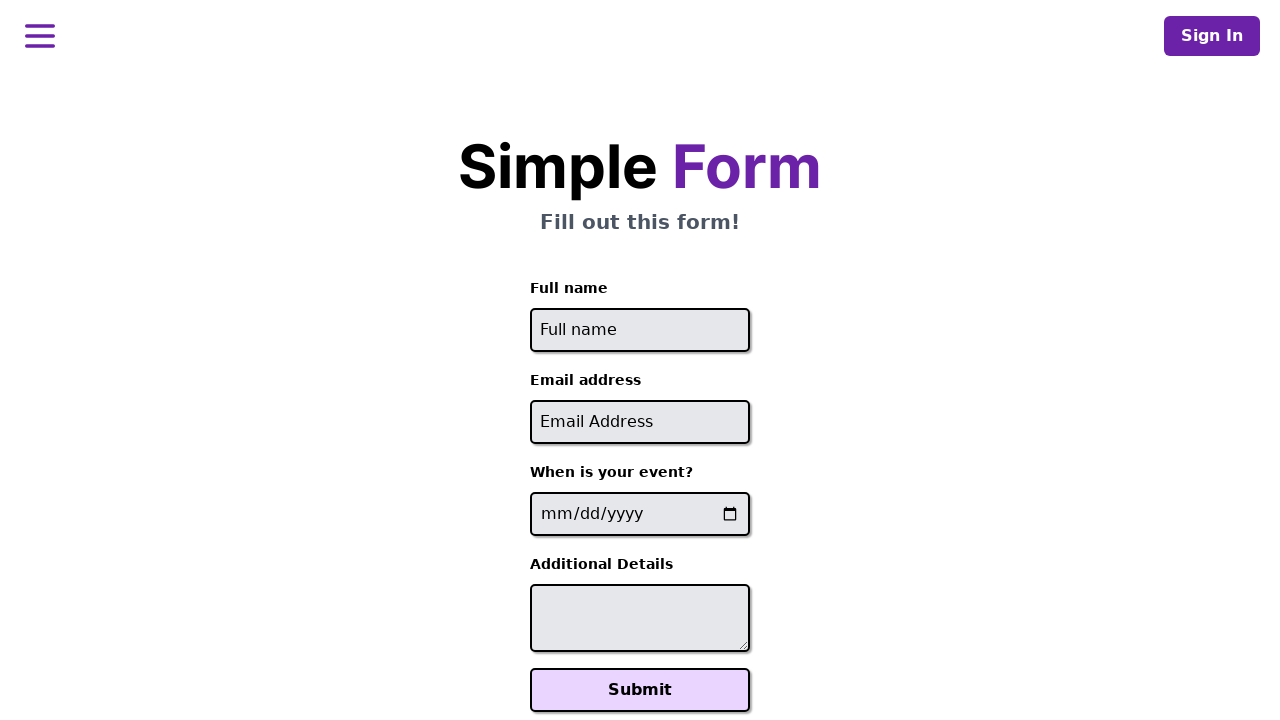

Filled full name field with 'John Smith' on #full-name
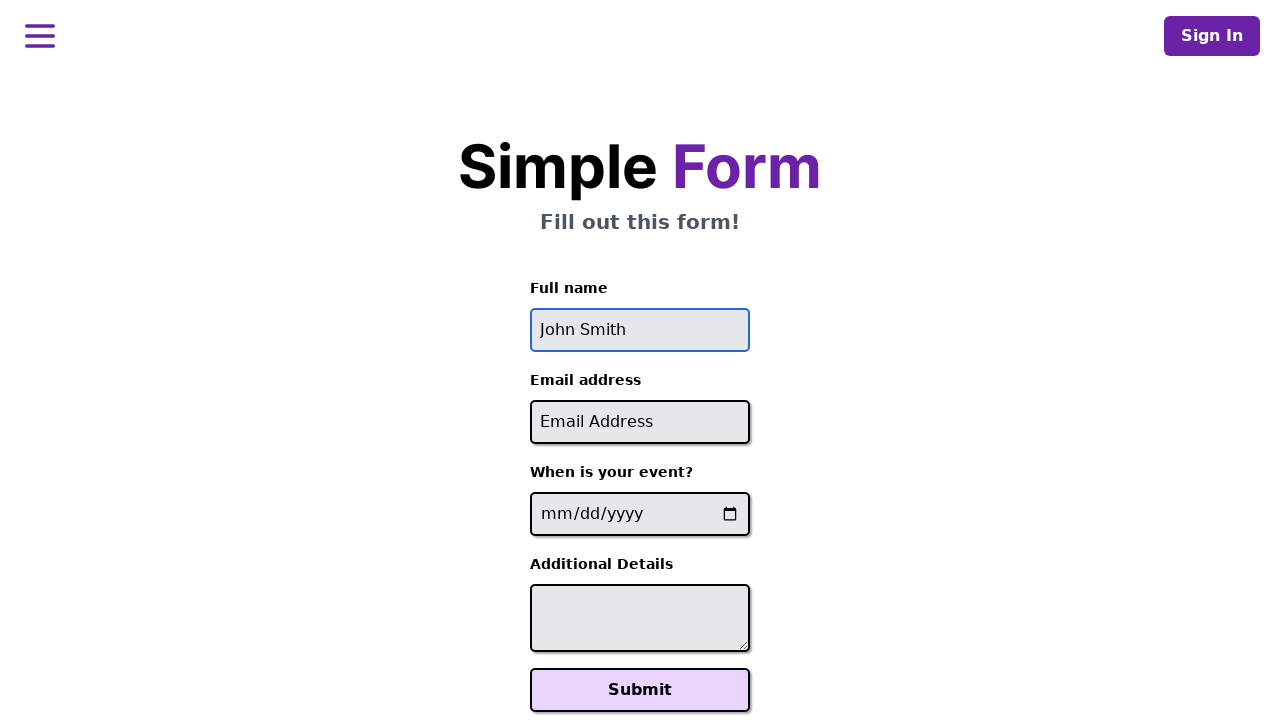

Filled email field with 'john.smith@example.com' on #email
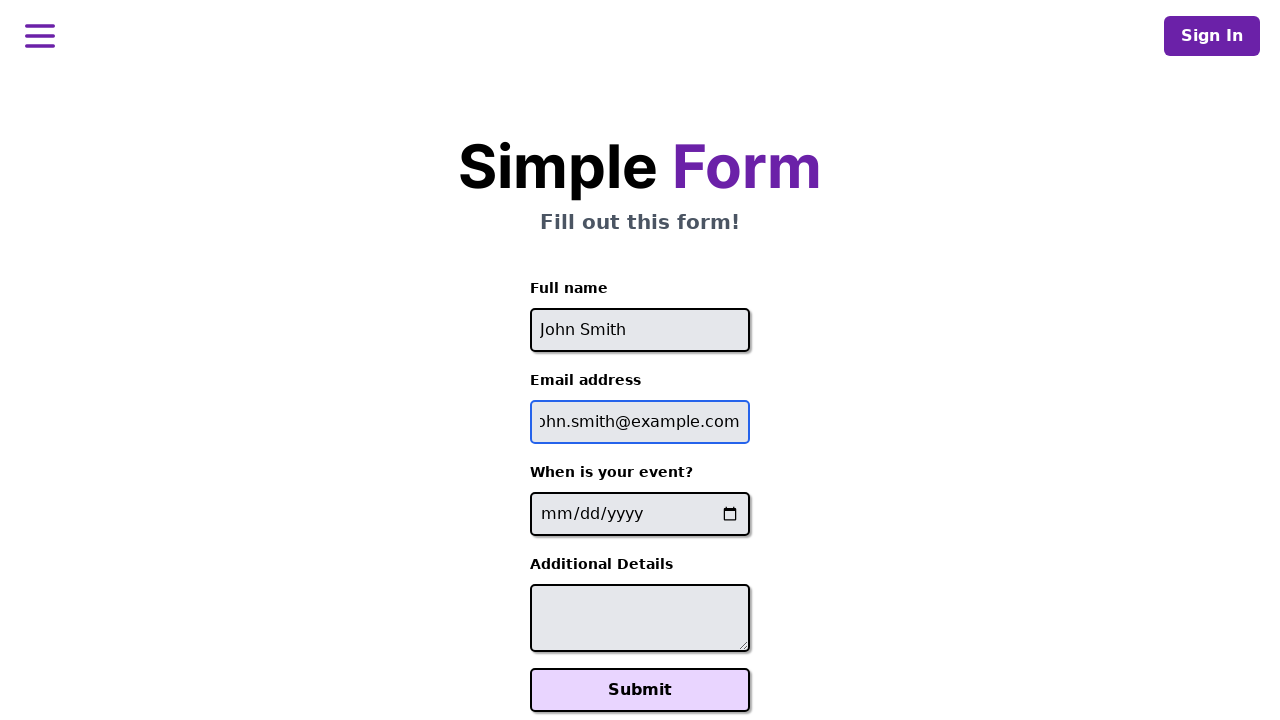

Filled event date field with '2024-06-15' on input[name='event-date']
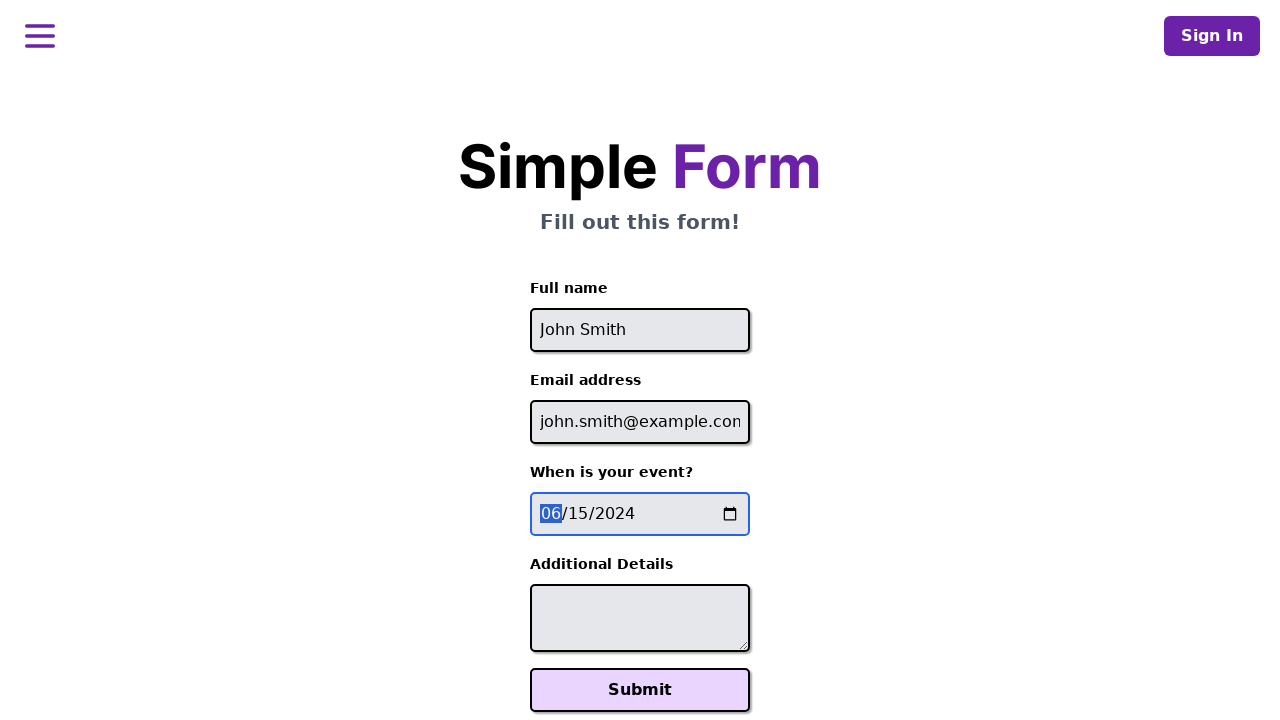

Filled additional details field with 'Looking forward to the workshop' on #additional-details
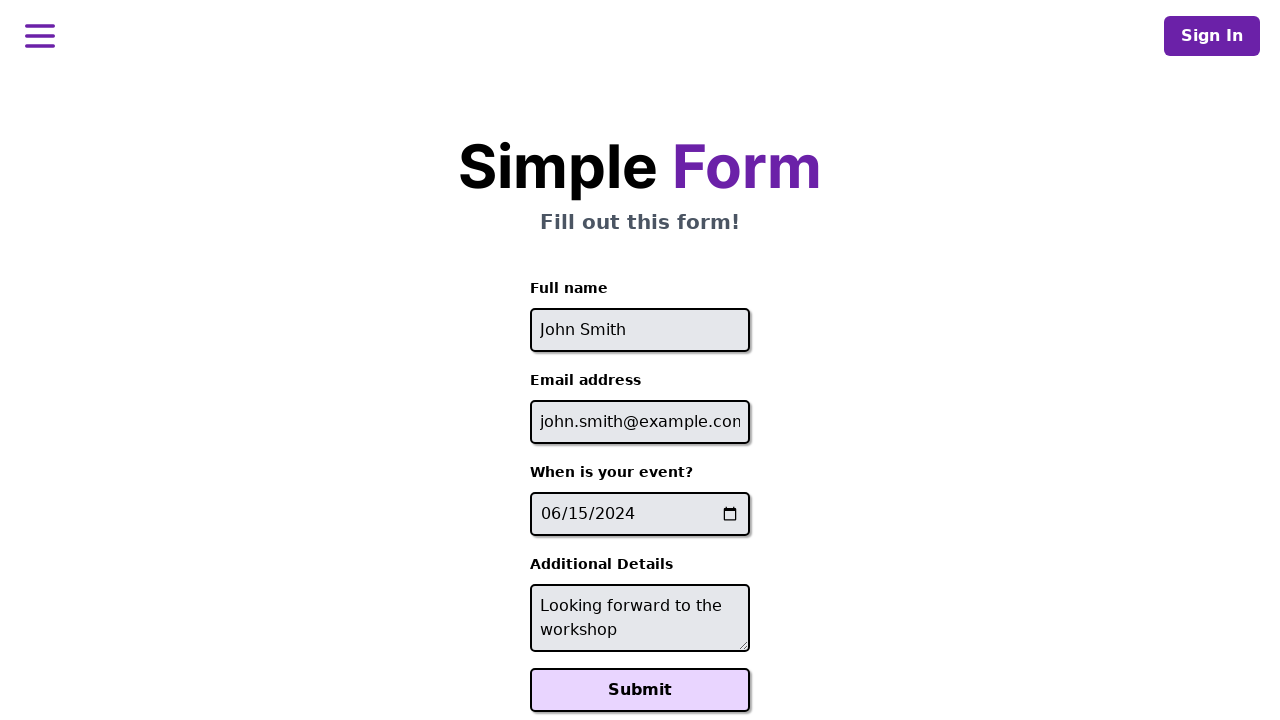

Clicked Submit button to register event at (640, 690) on xpath=//button[text()='Submit']
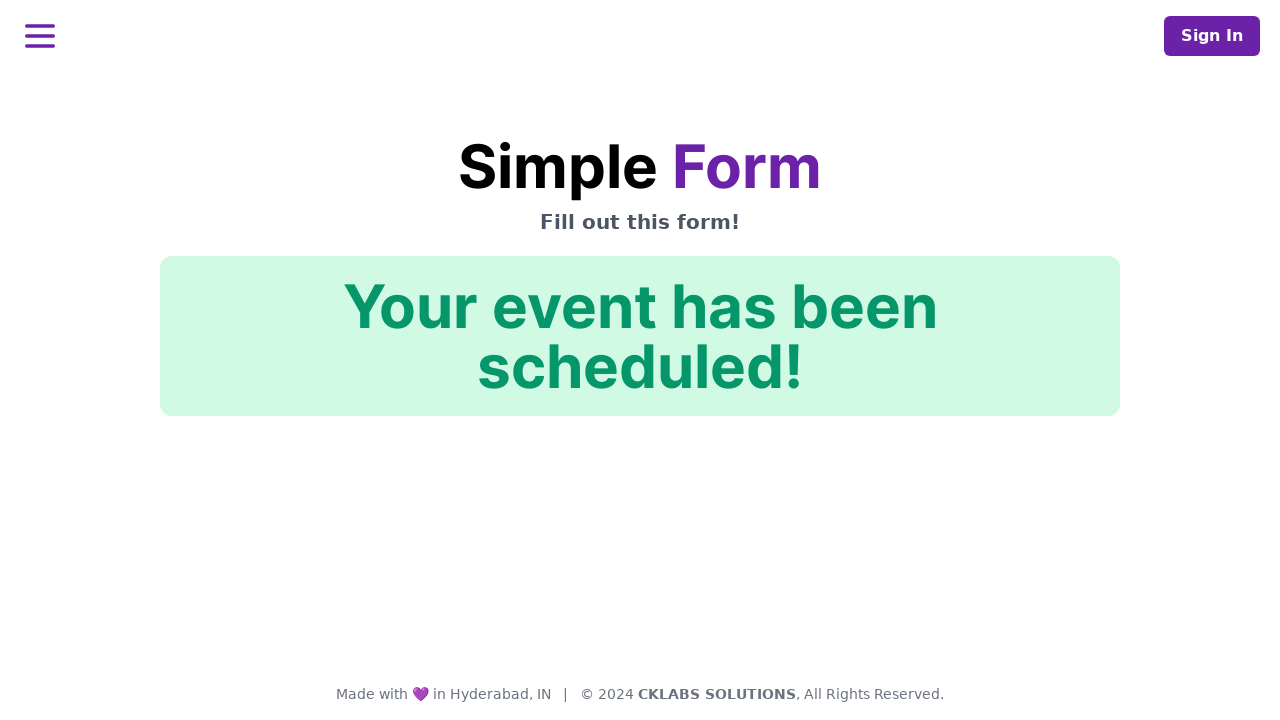

Confirmation message element loaded
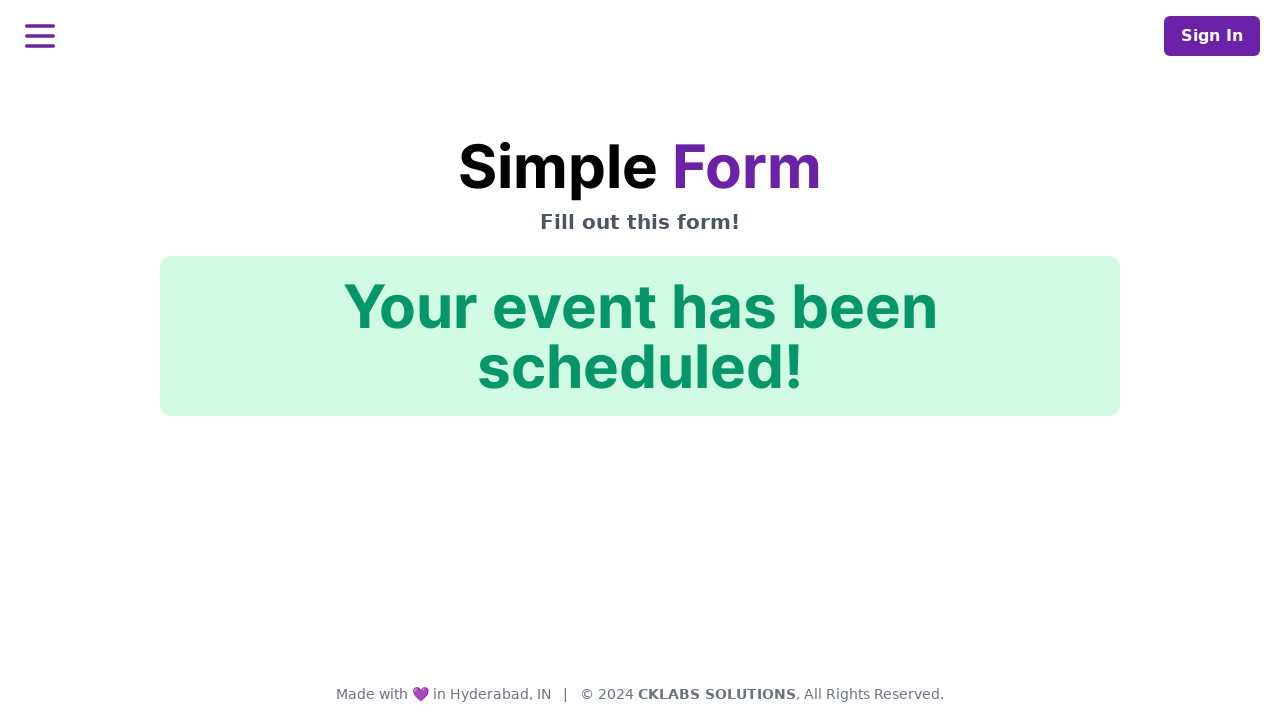

Verified confirmation message displays 'Your event has been scheduled!'
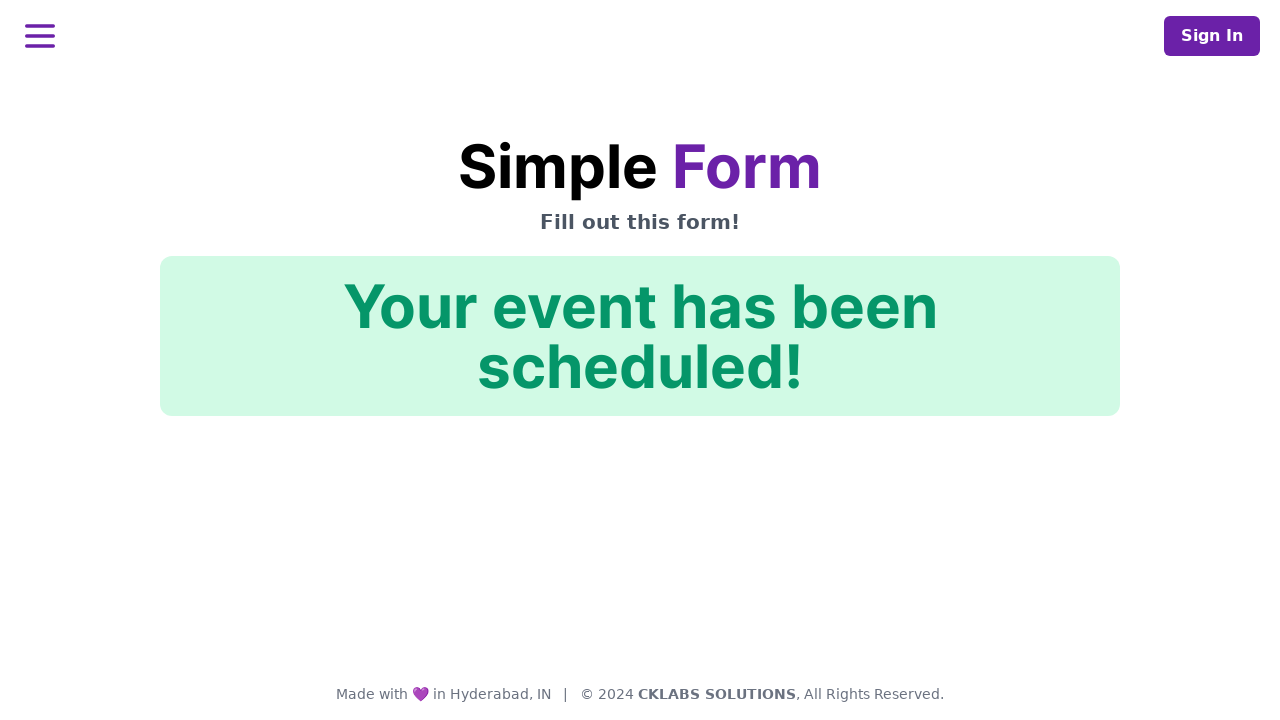

Reloaded page to prepare for next test iteration
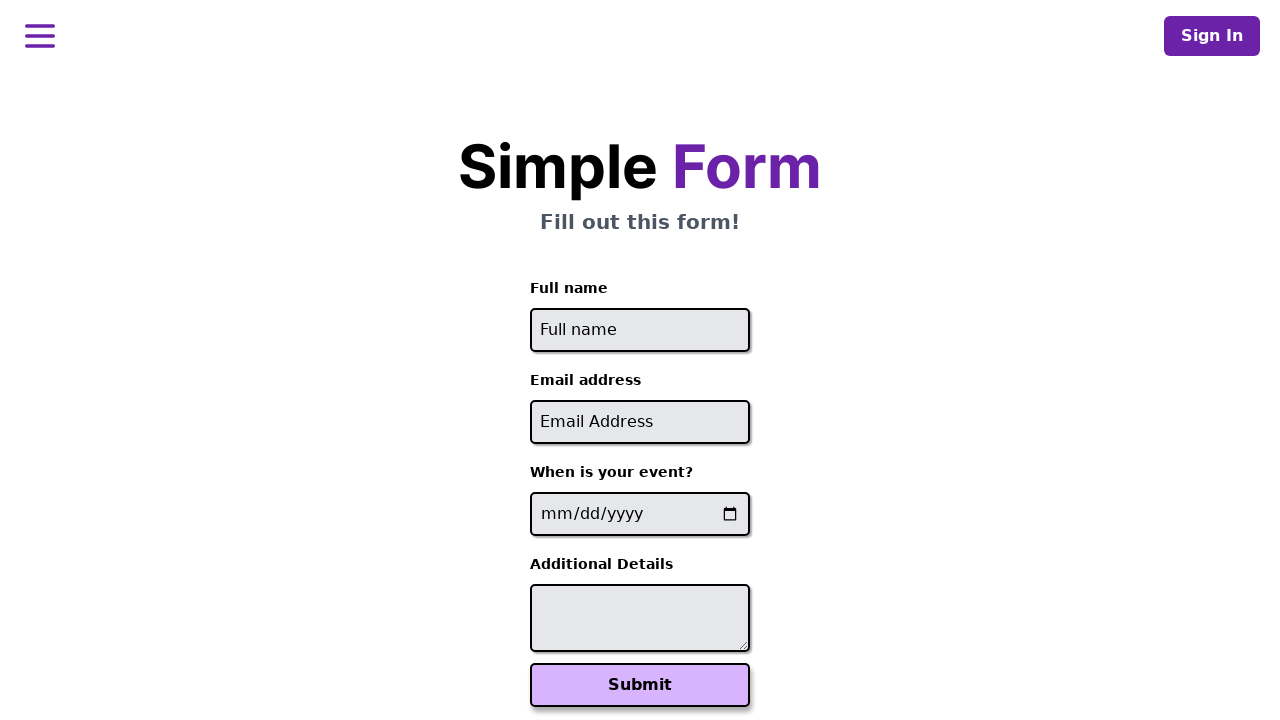

Filled full name field with 'Maria Garcia' on #full-name
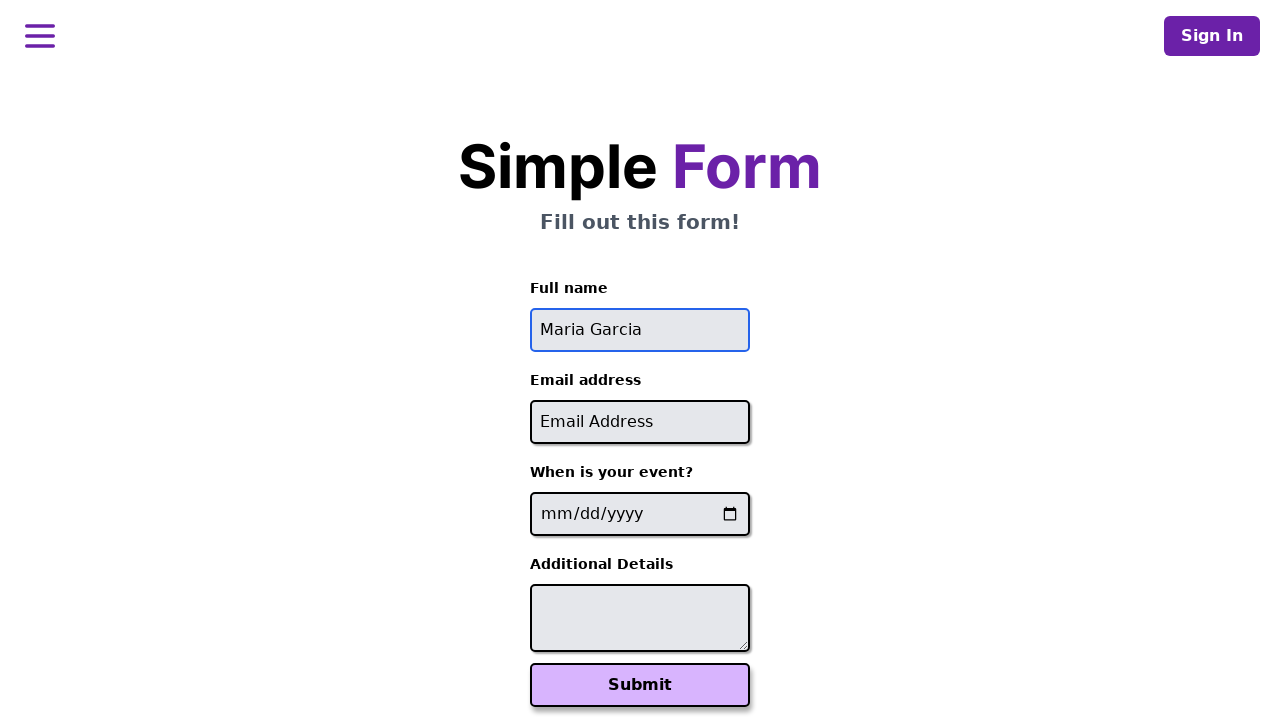

Filled email field with 'maria.garcia@test.org' on #email
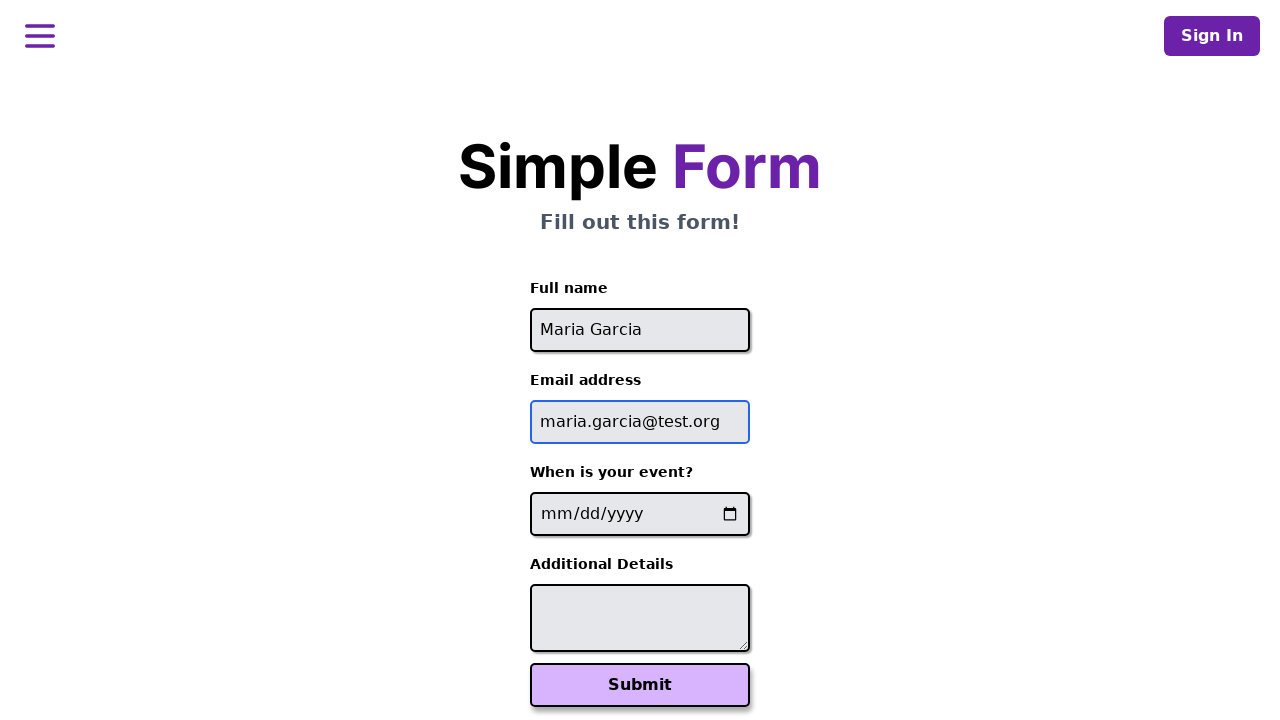

Filled event date field with '2024-07-20' on input[name='event-date']
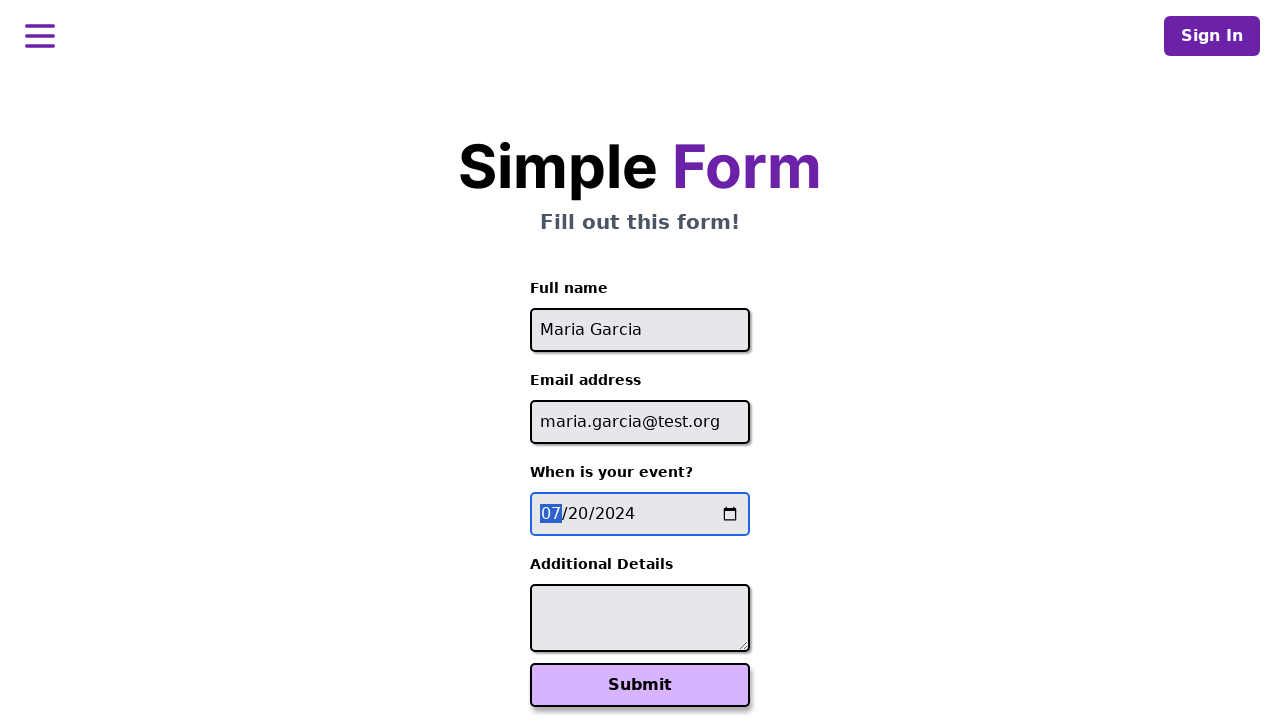

Filled additional details field with 'Please reserve front row seating' on #additional-details
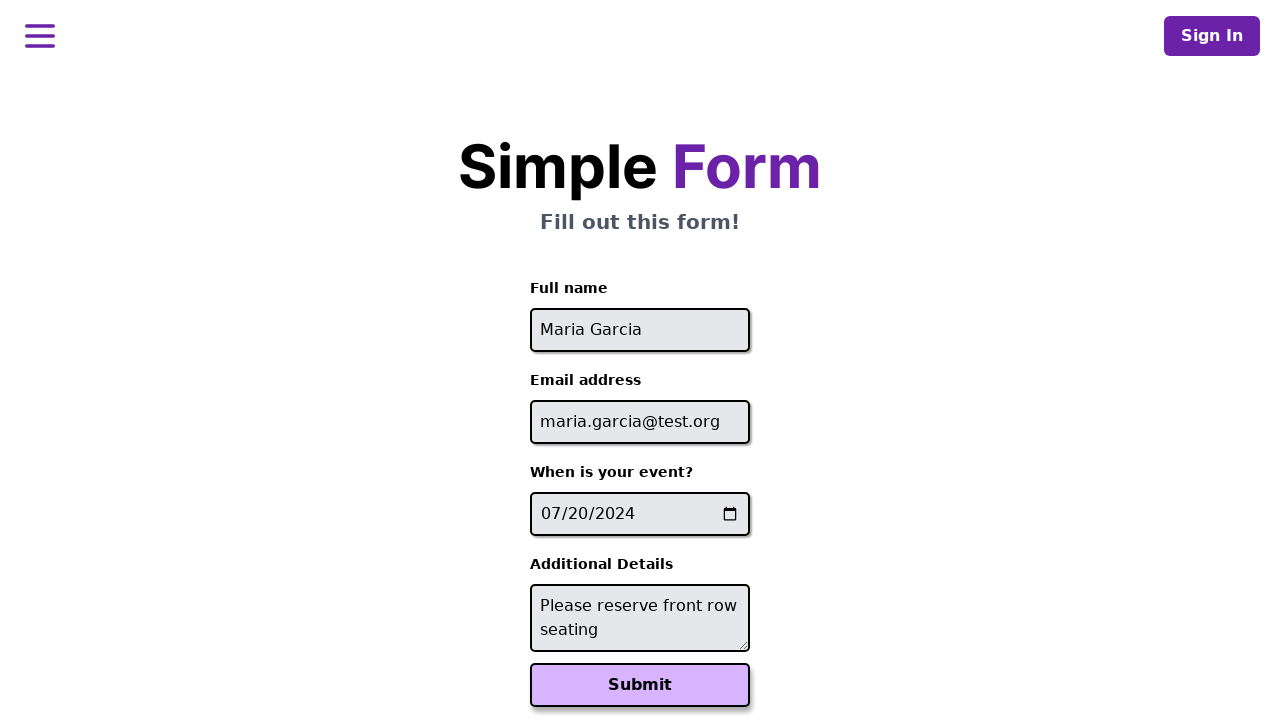

Clicked Submit button to register event at (640, 685) on xpath=//button[text()='Submit']
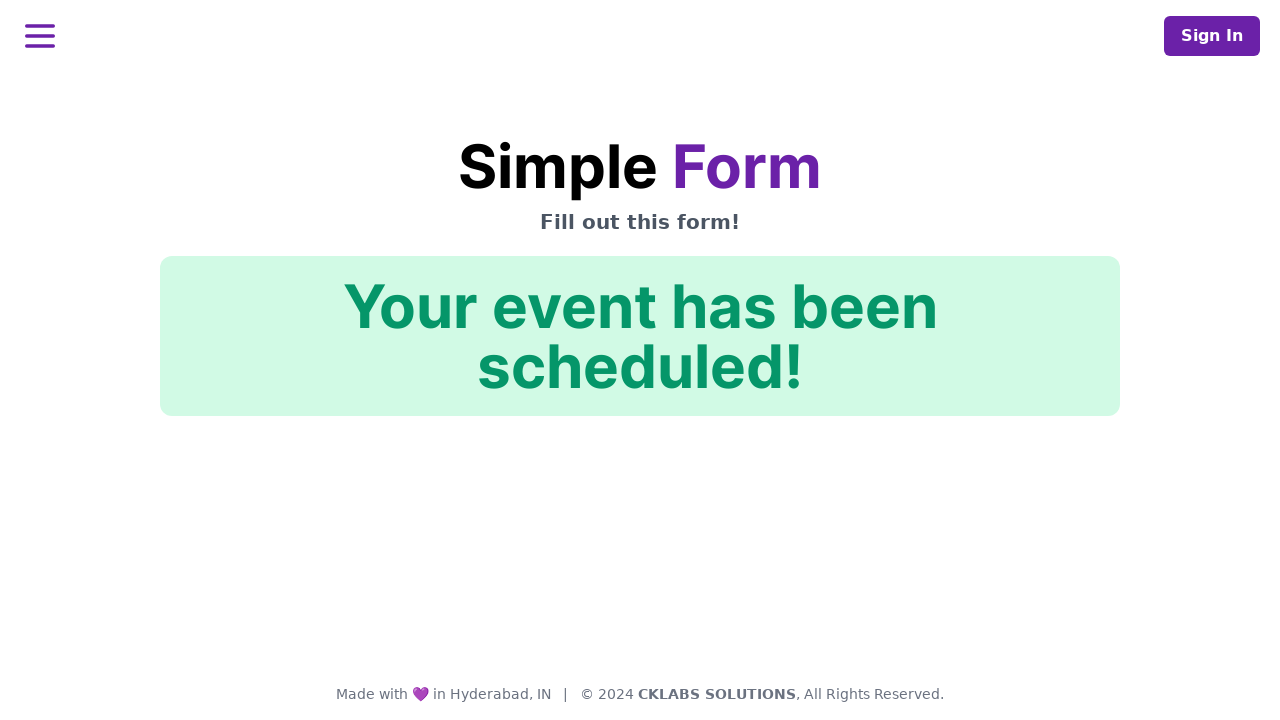

Confirmation message element loaded
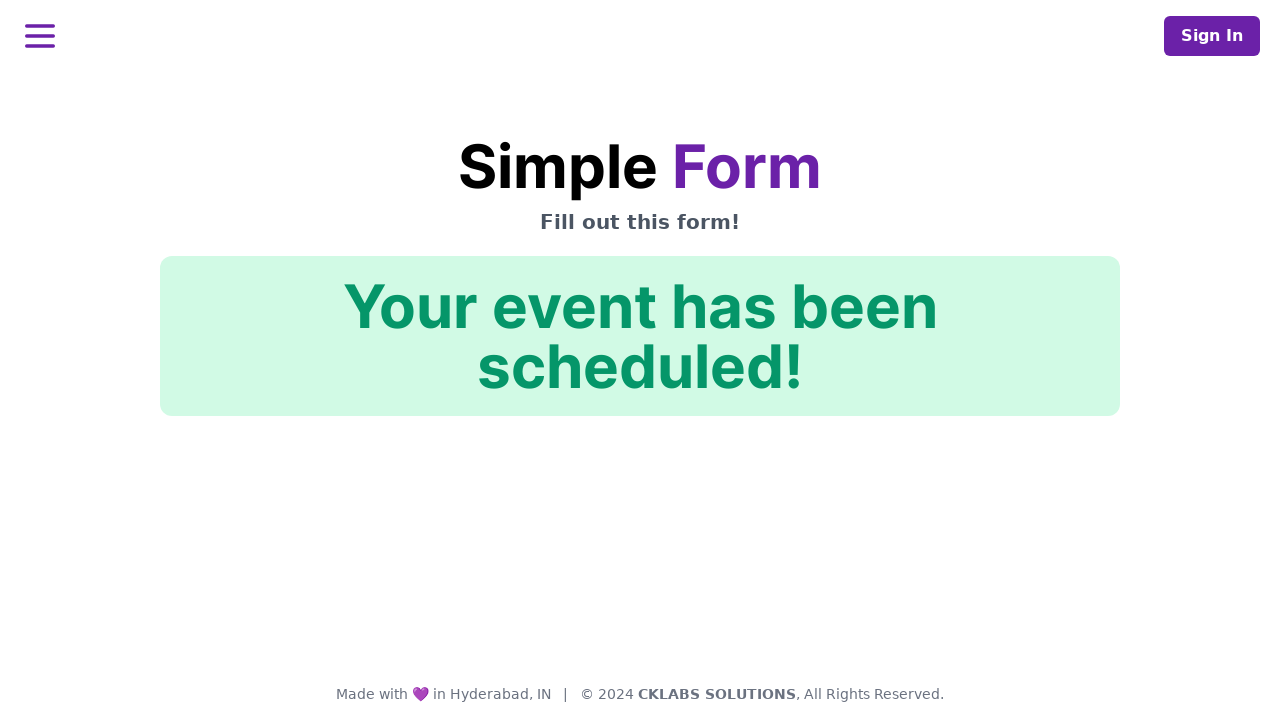

Verified confirmation message displays 'Your event has been scheduled!'
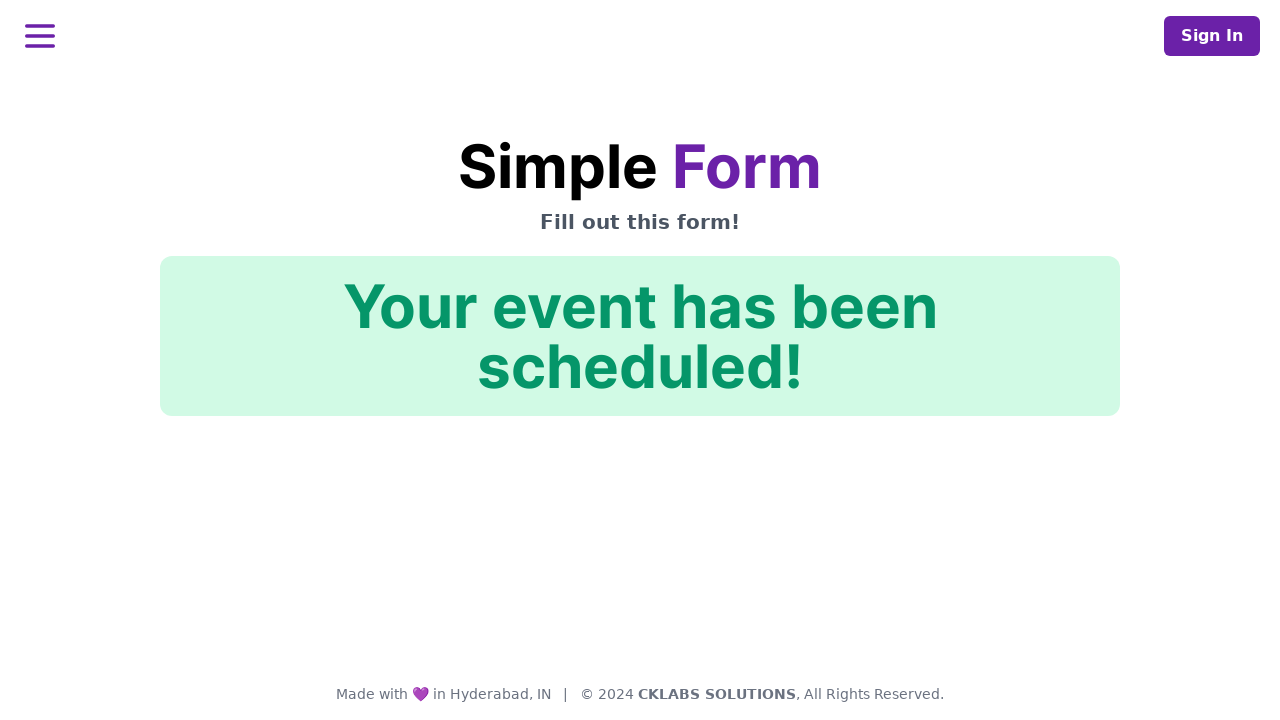

Reloaded page to prepare for next test iteration
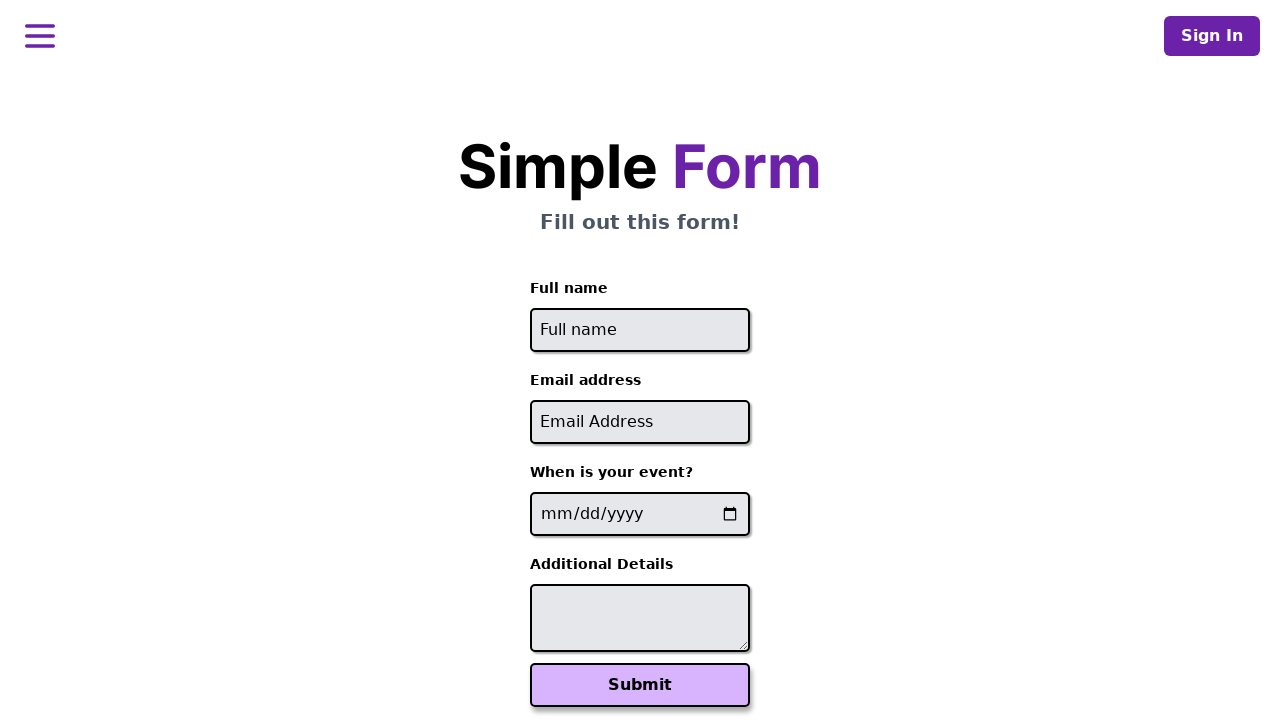

Filled full name field with 'David Chen' on #full-name
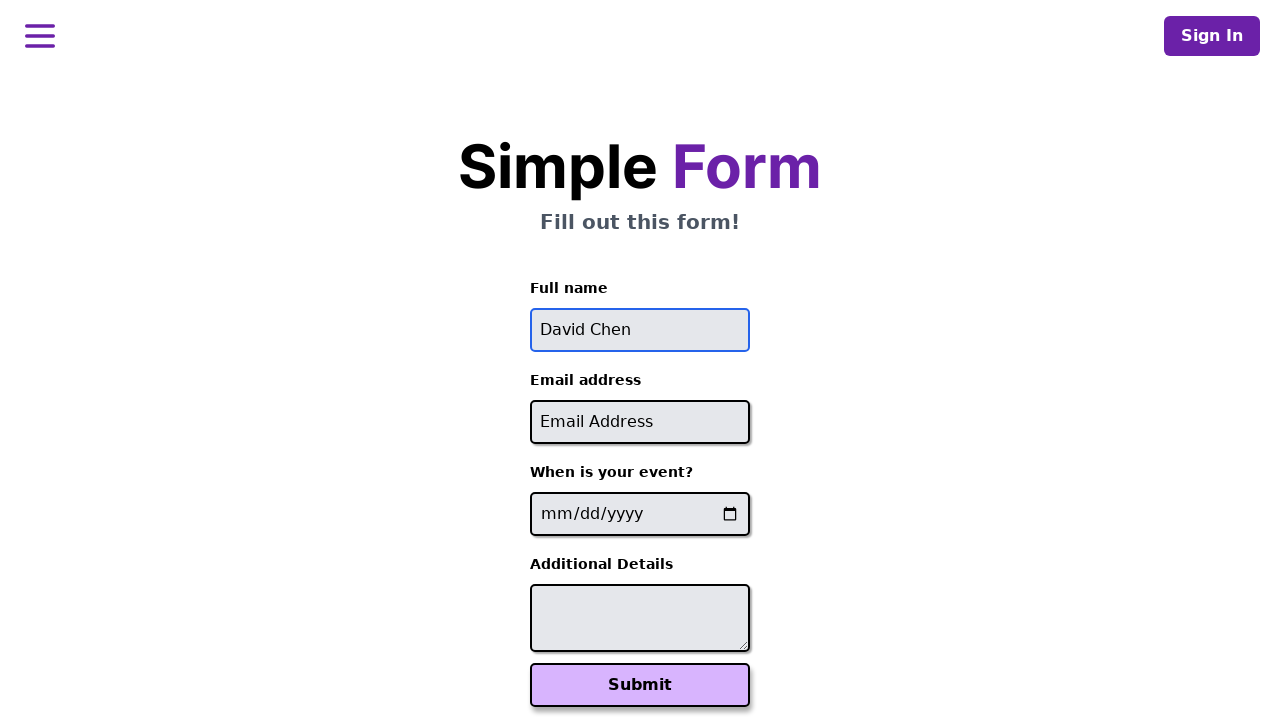

Filled email field with 'david.chen@company.net' on #email
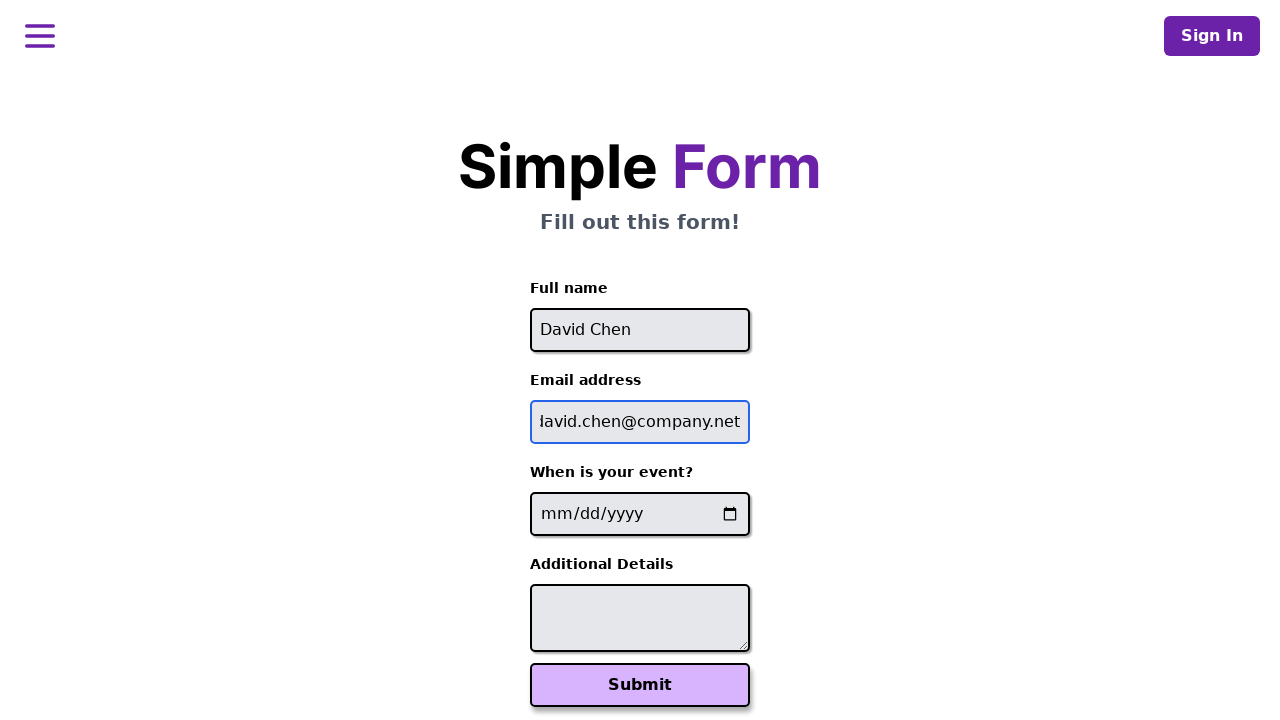

Filled event date field with '2024-08-10' on input[name='event-date']
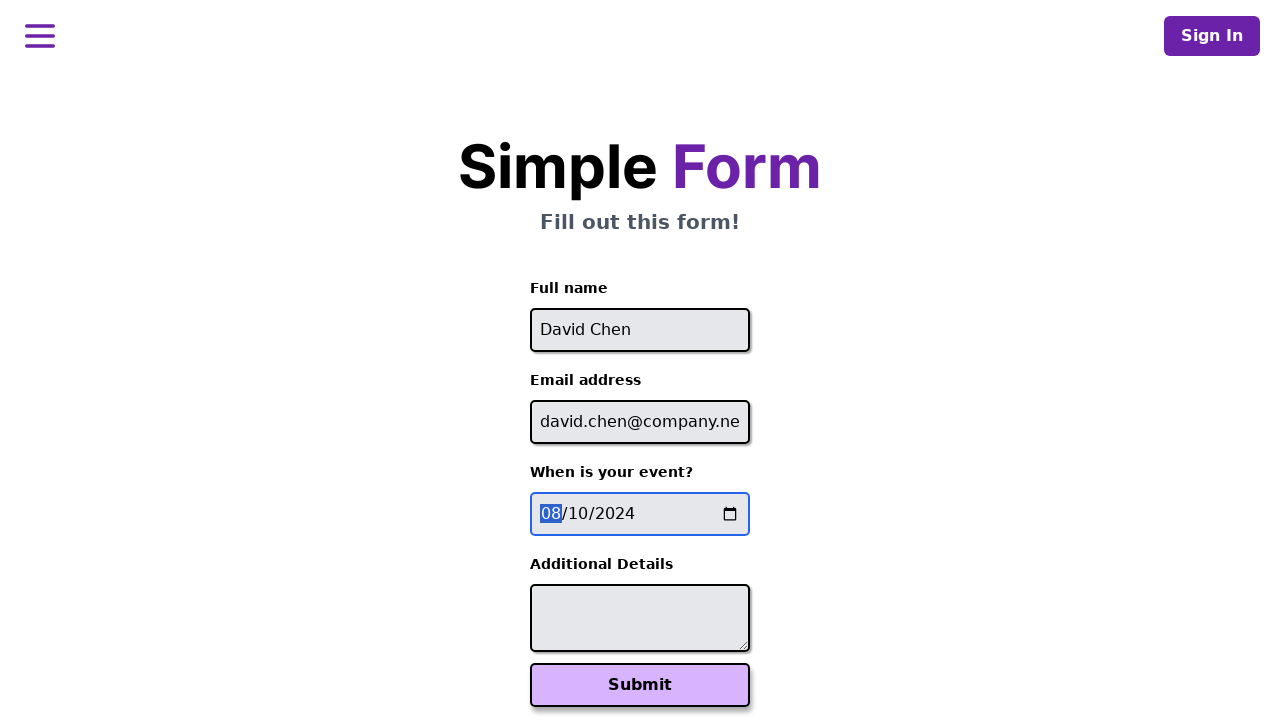

Filled additional details field with 'Vegetarian meal preference' on #additional-details
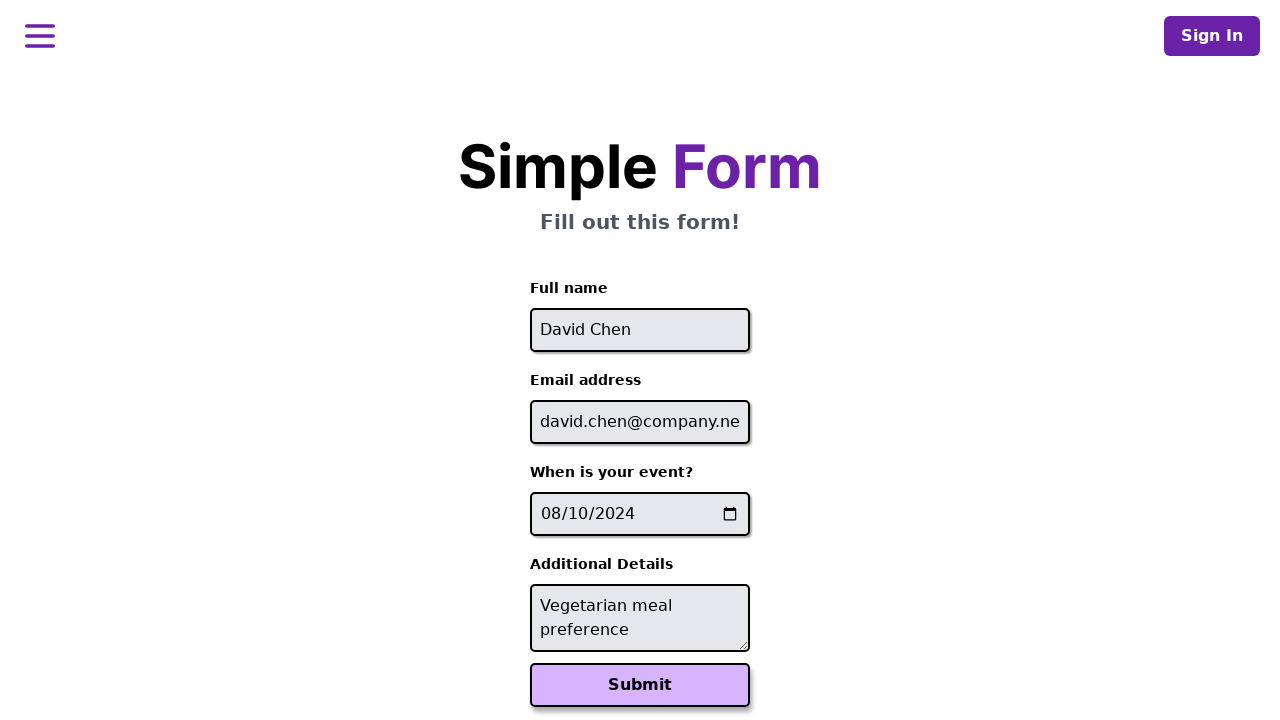

Clicked Submit button to register event at (640, 685) on xpath=//button[text()='Submit']
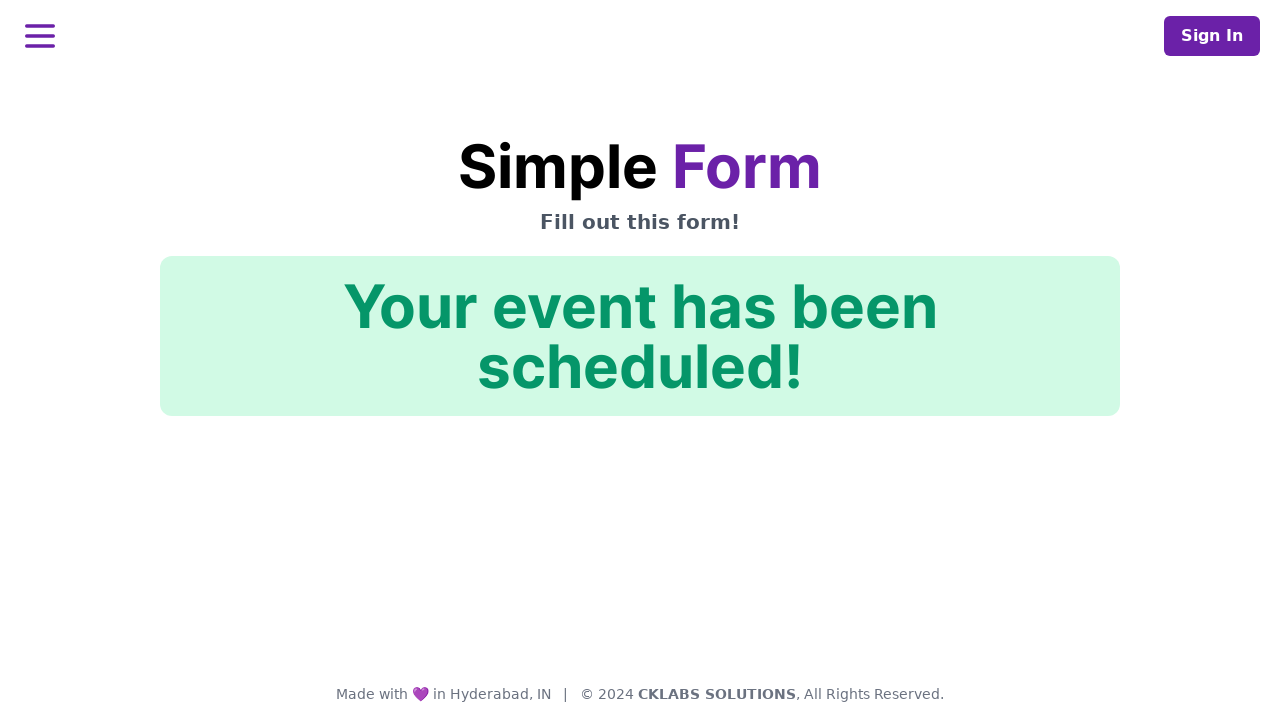

Confirmation message element loaded
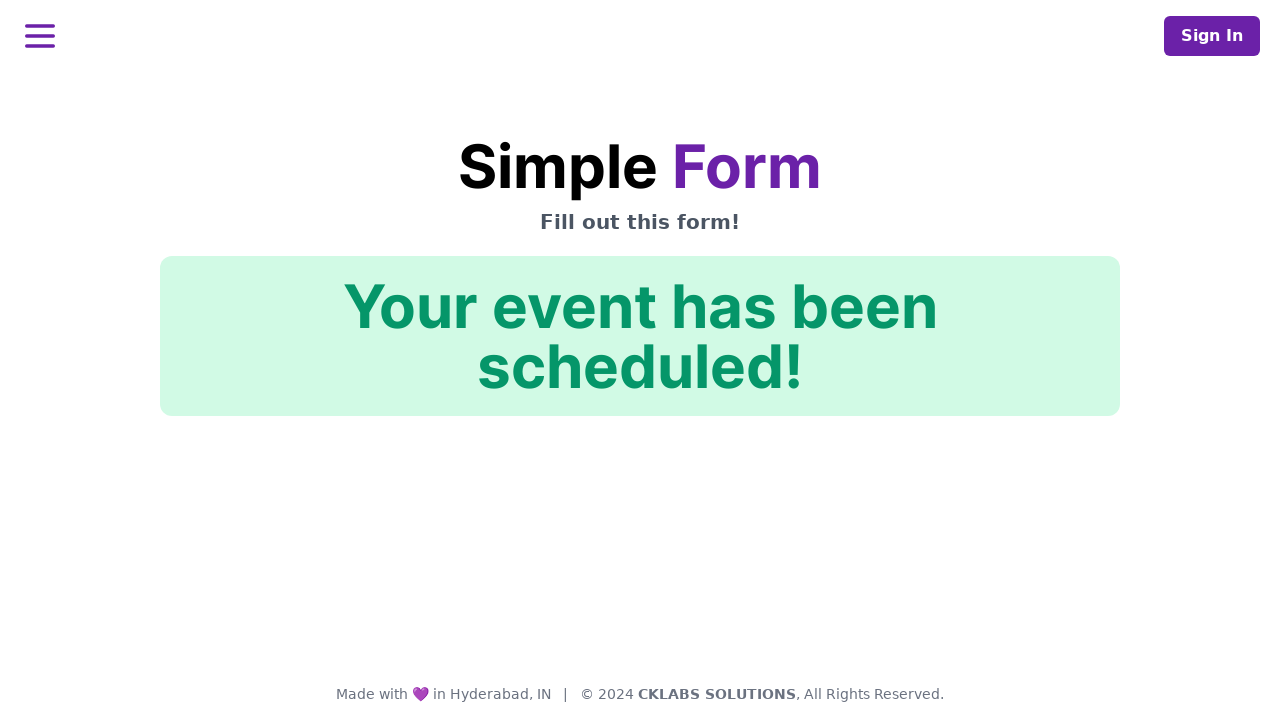

Verified confirmation message displays 'Your event has been scheduled!'
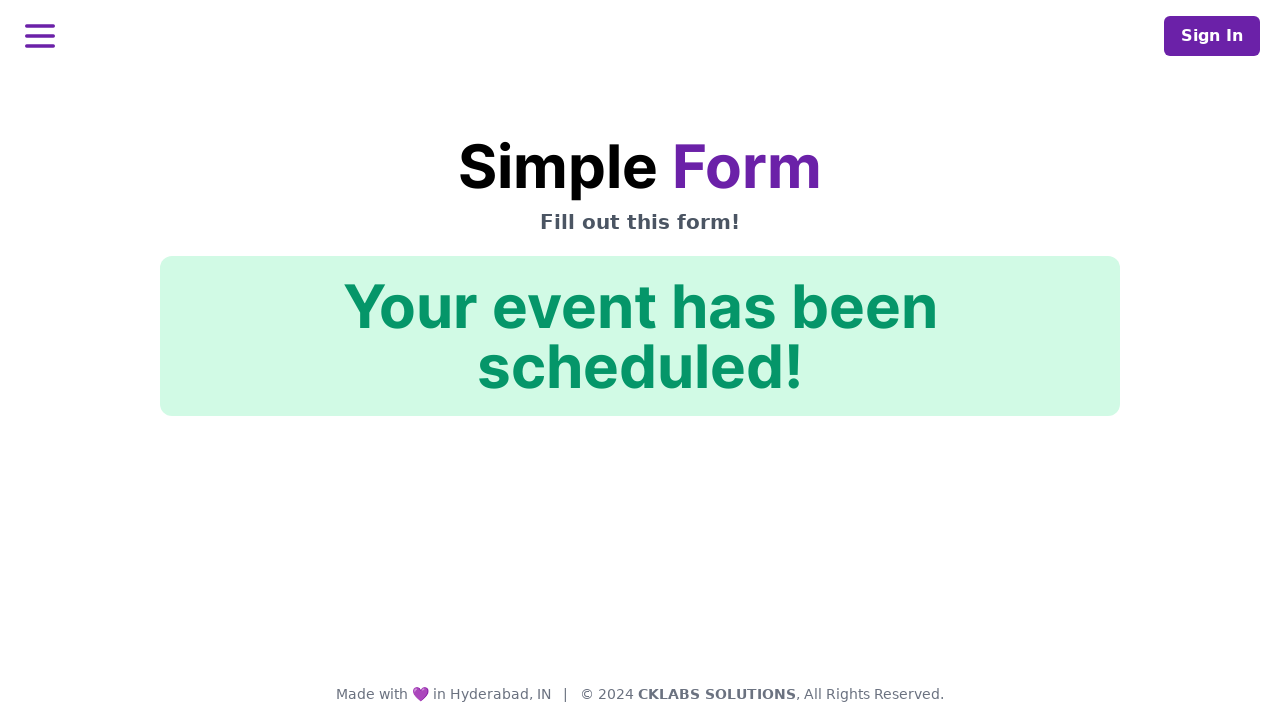

Reloaded page to prepare for next test iteration
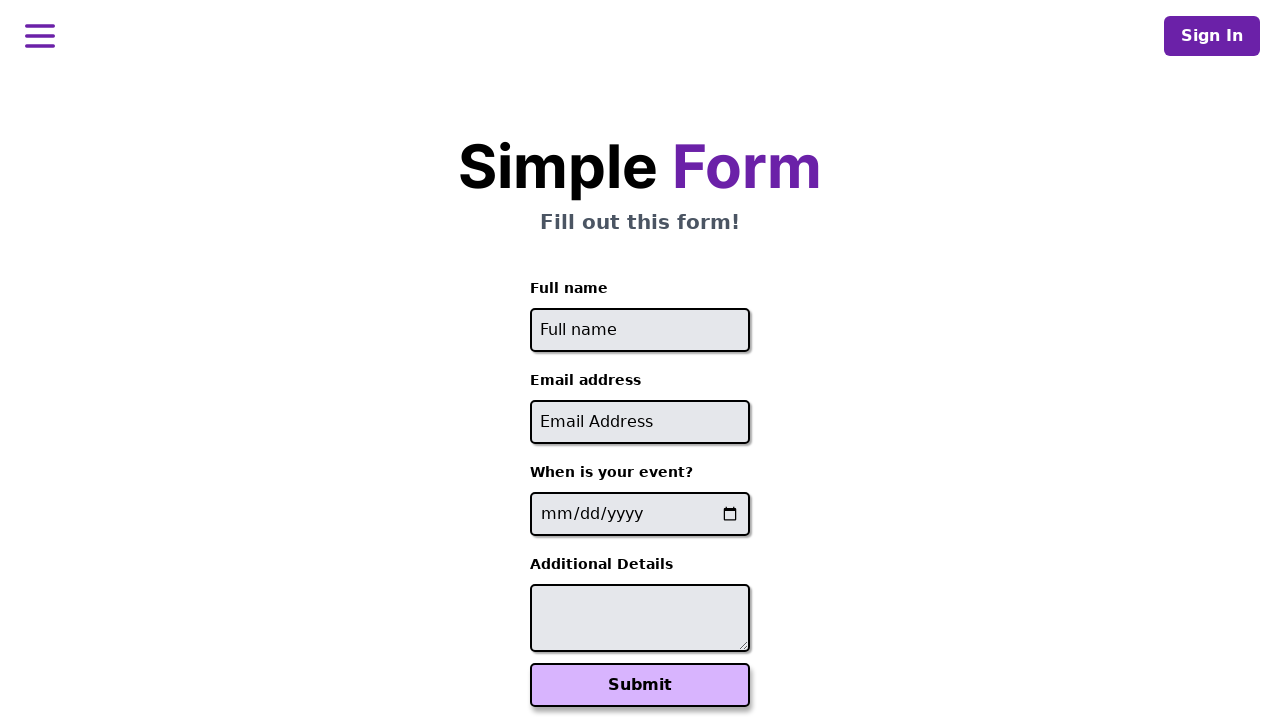

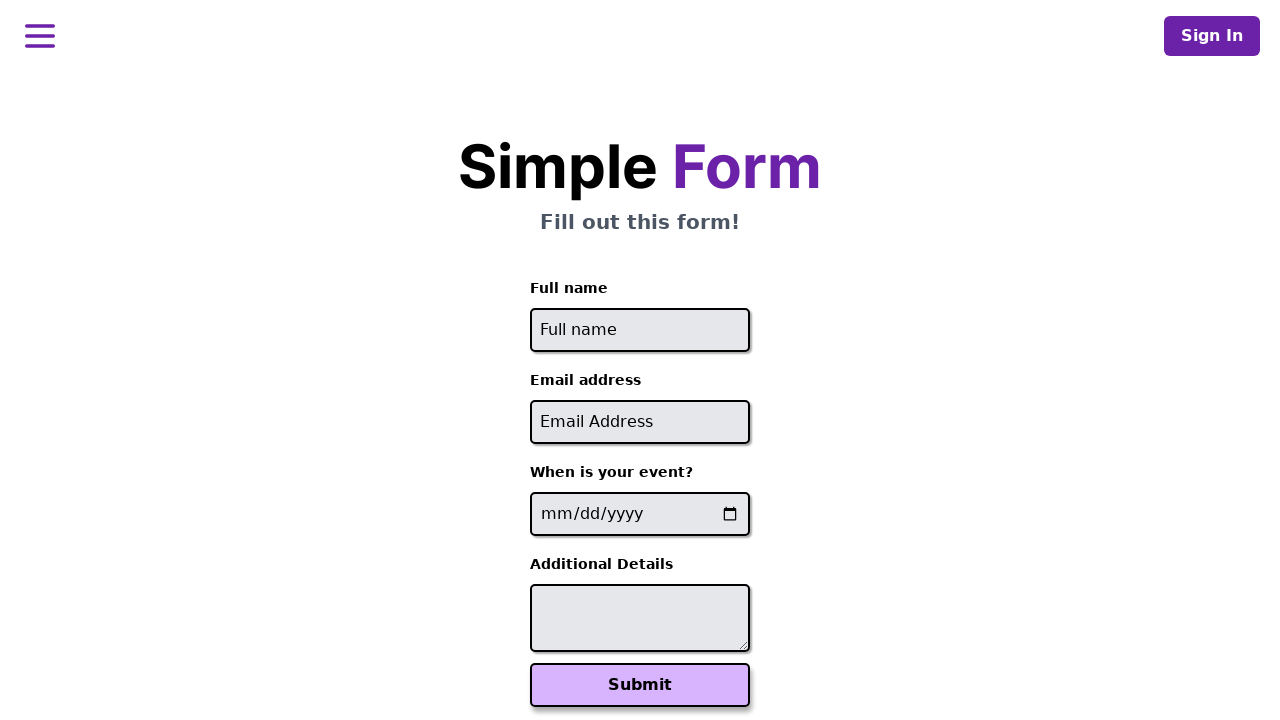